Tests click and hold action to select multiple elements from C to D

Starting URL: https://selenium08.blogspot.com/2020/01/click-and-hold.html

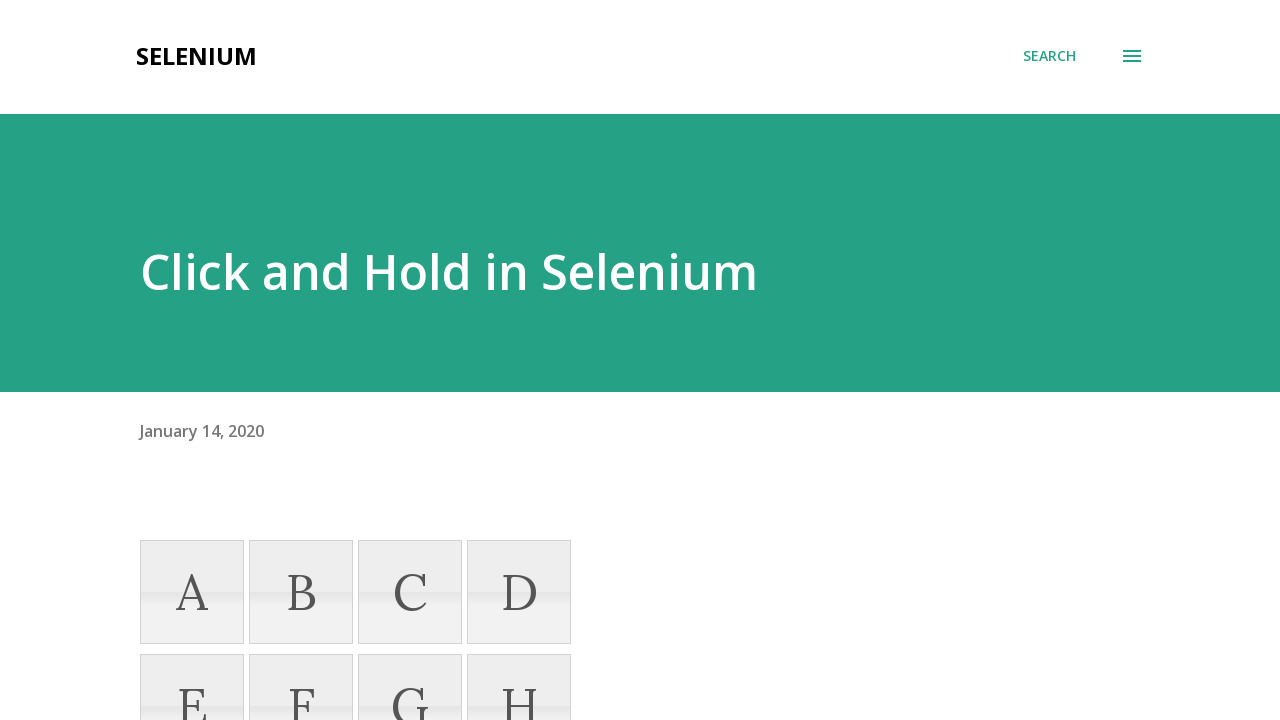

Navigated to click and hold test page
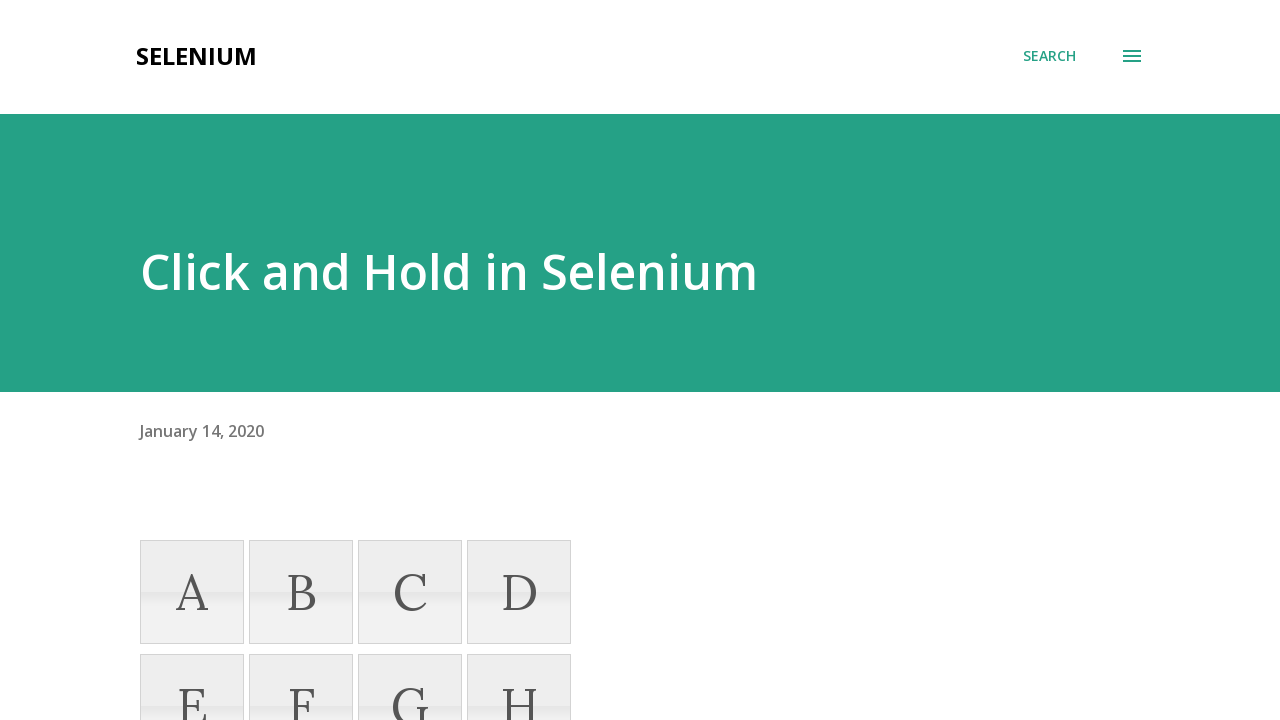

Located element C
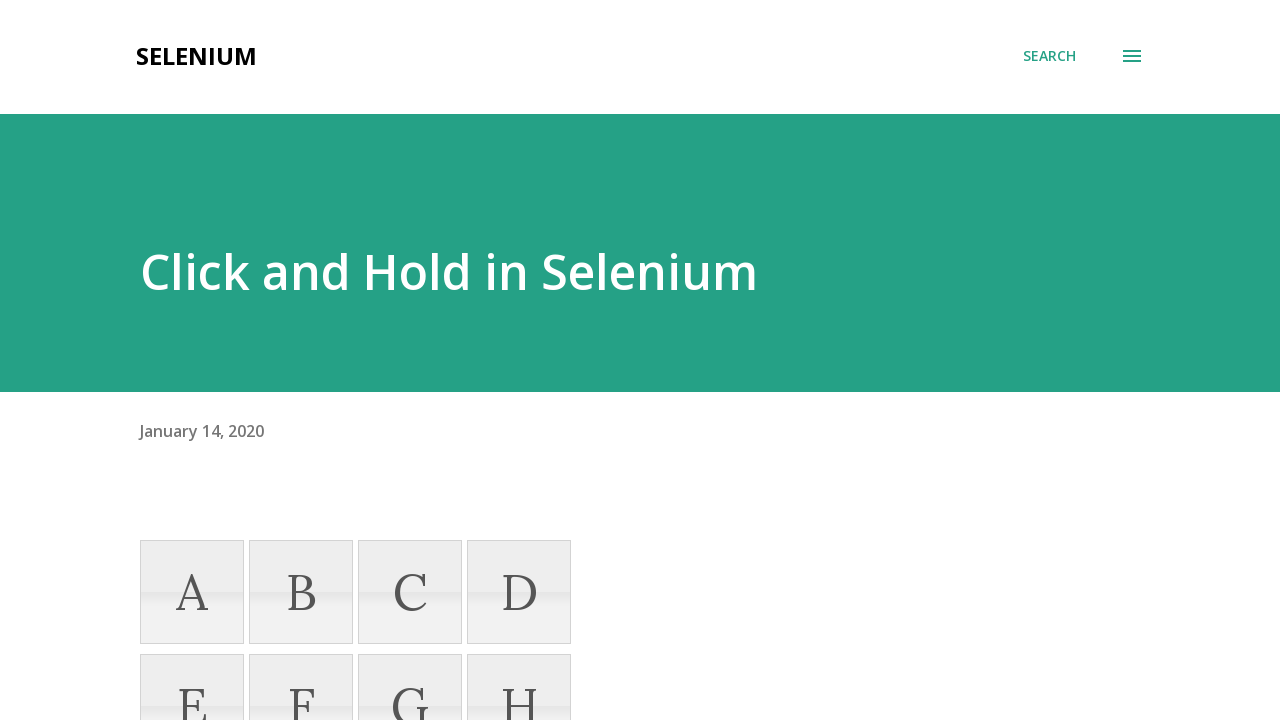

Located element D
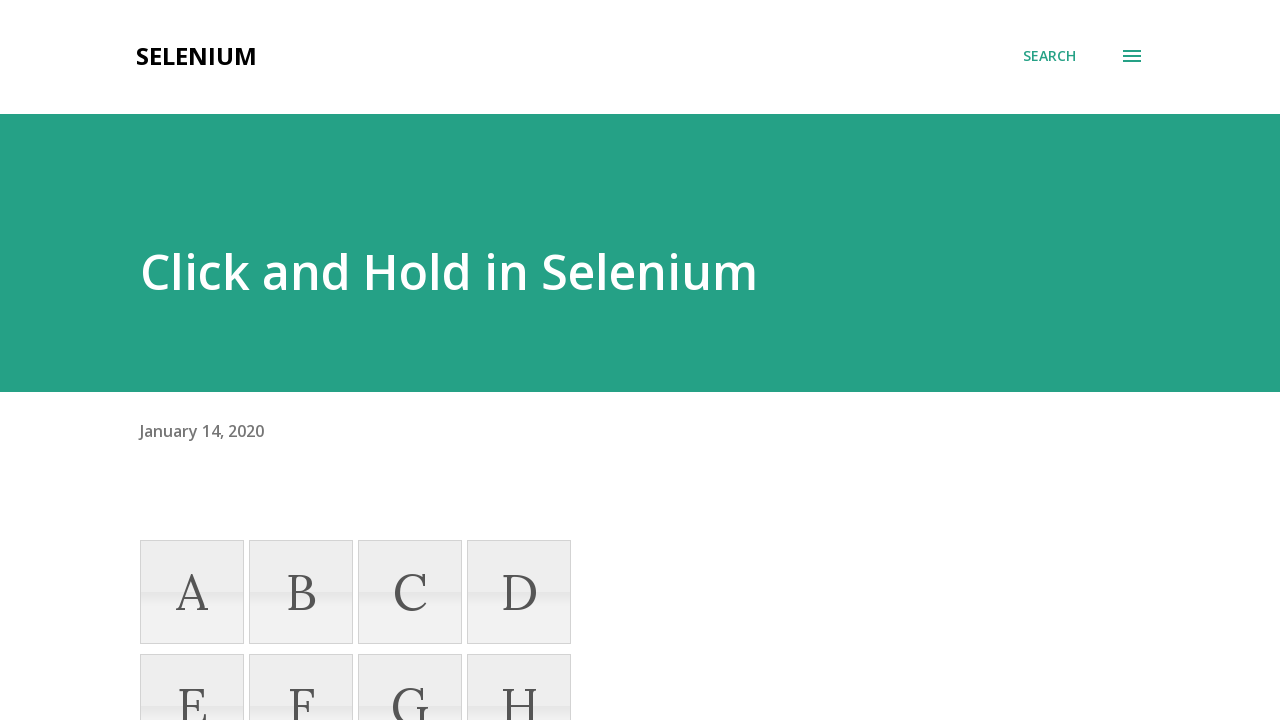

Hovered over element C at (410, 592) on xpath=//li[@name='C']
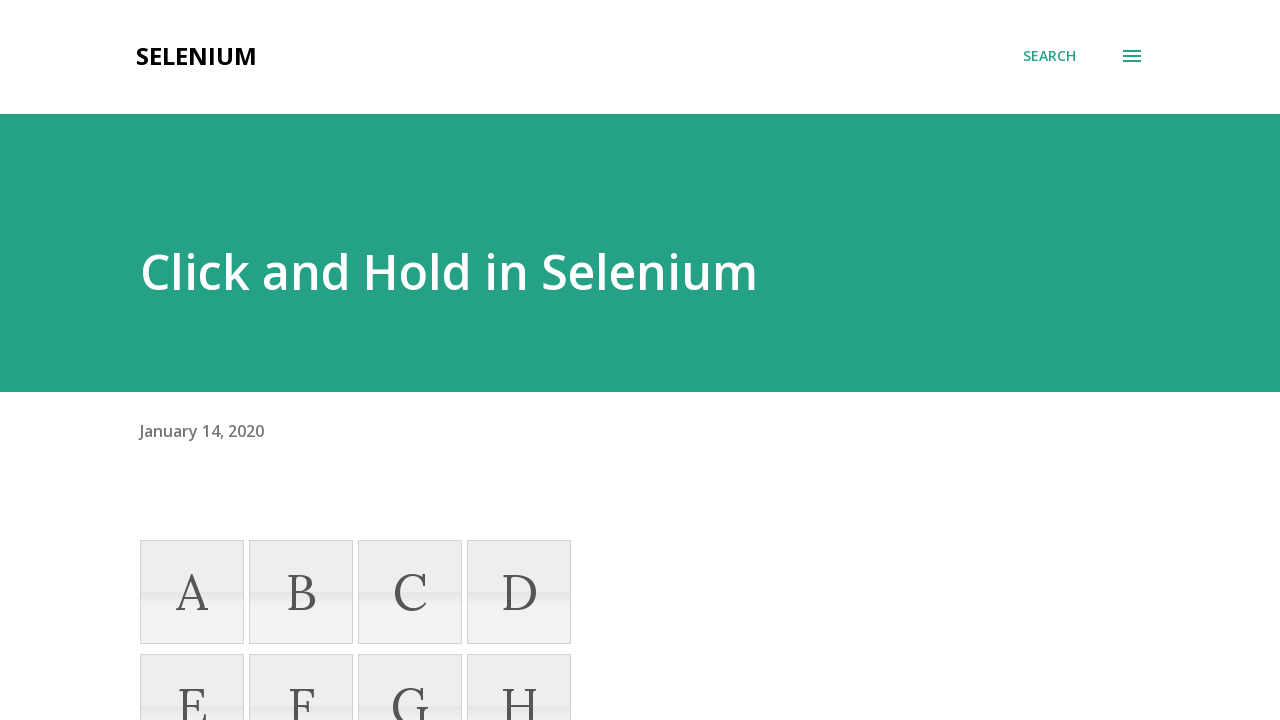

Pressed mouse button down on element C at (410, 592)
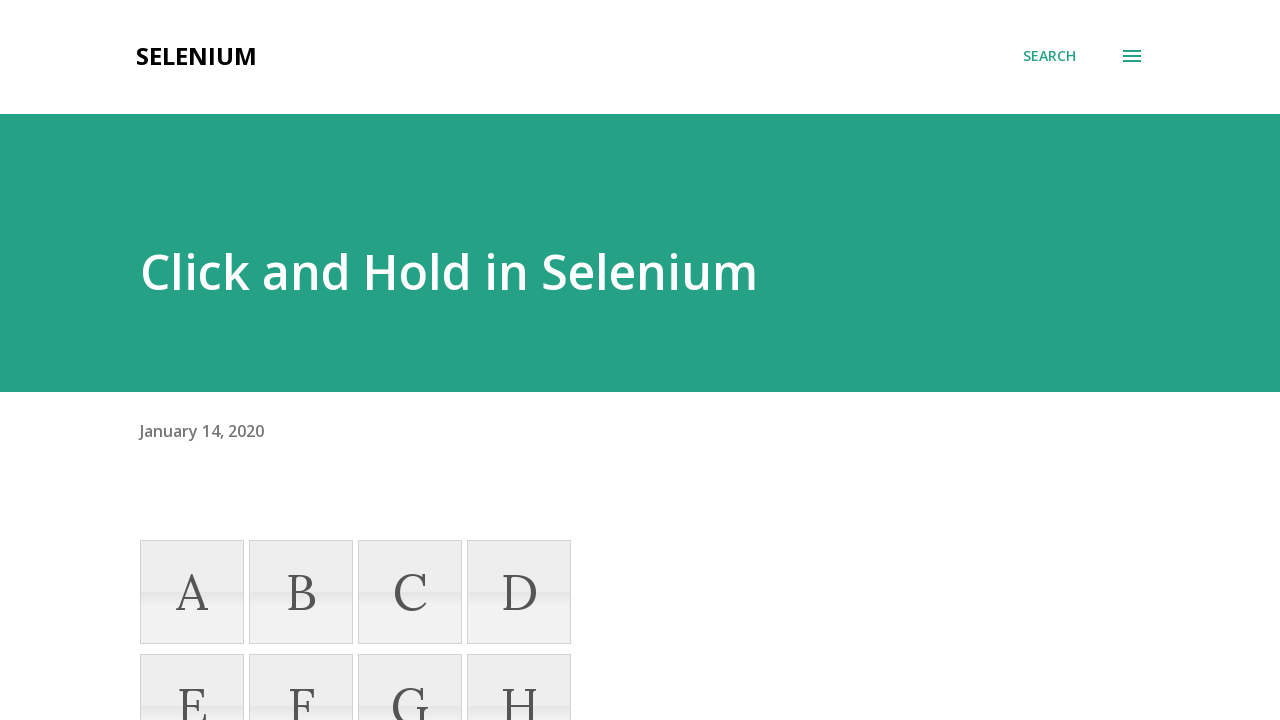

Hovered over element D while holding mouse button at (519, 592) on xpath=//li[@name='D']
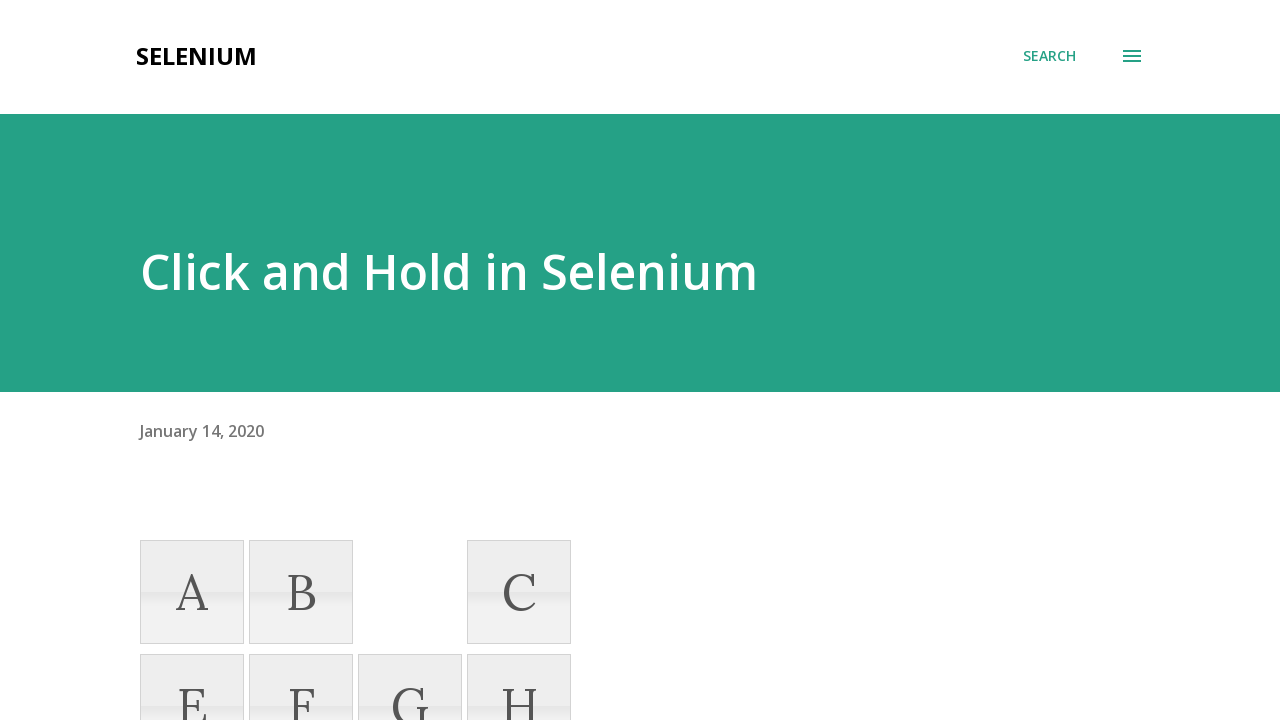

Released mouse button to complete click and hold selection from C to D at (519, 592)
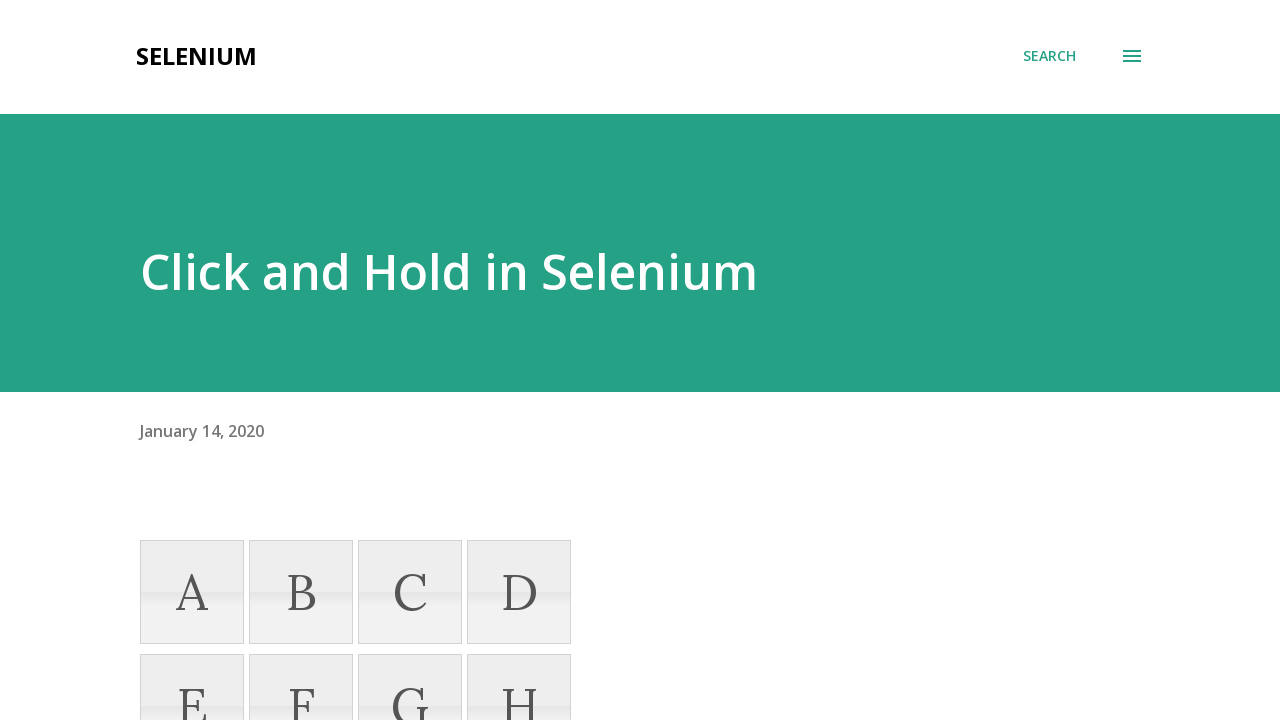

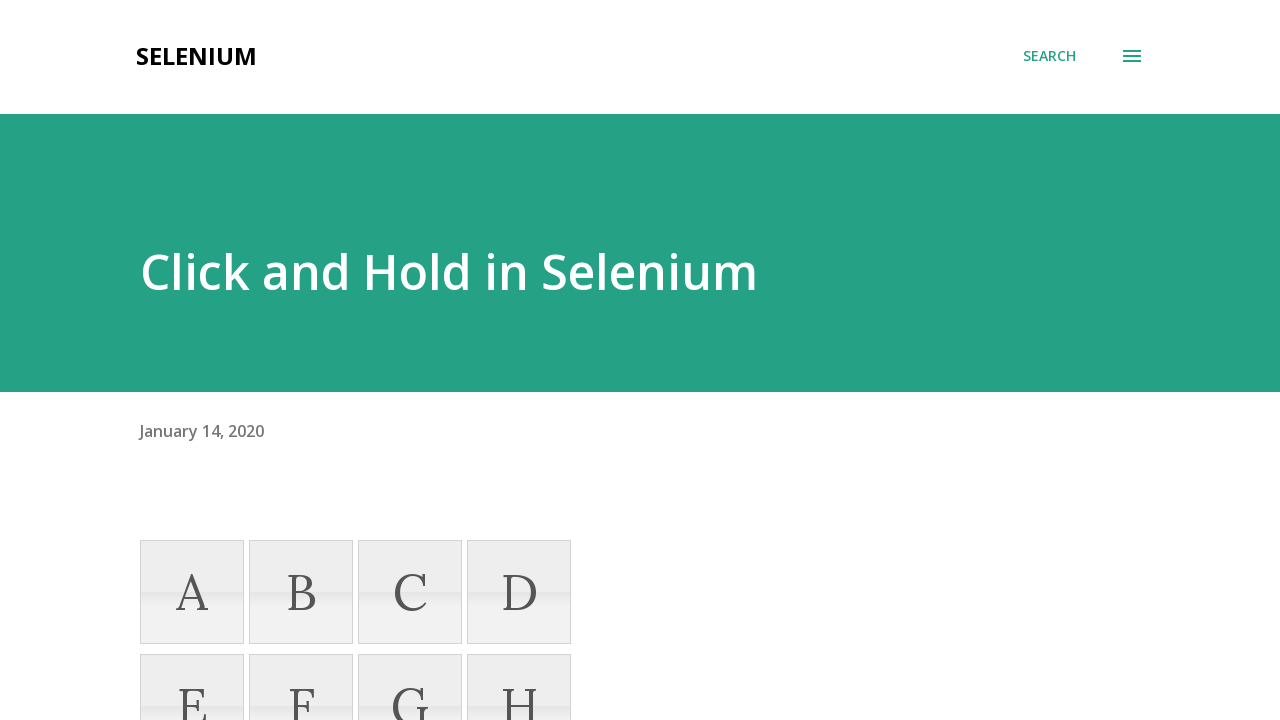